Tests radio button and checkbox interactions on a practice form by clicking BMW and Benz radio buttons and checkboxes

Starting URL: https://www.letskodeit.com/practice

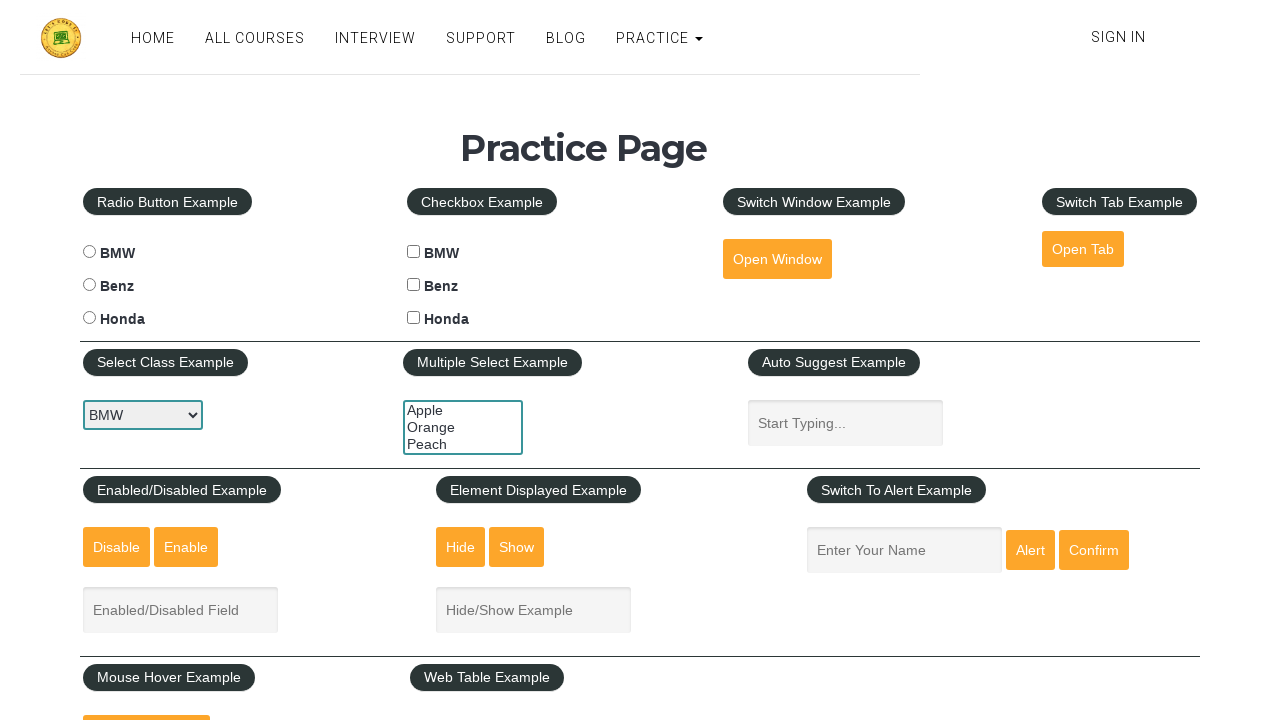

Clicked BMW radio button at (89, 252) on #bmwradio
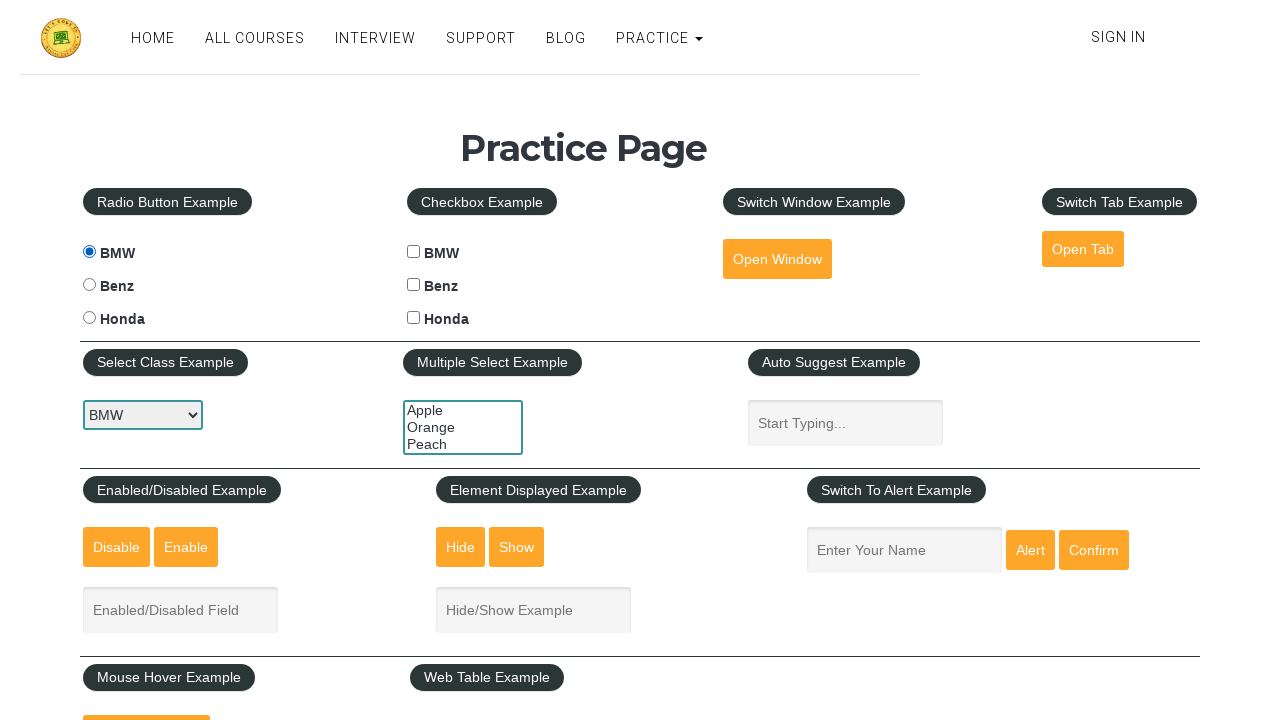

Clicked Benz radio button, which deselected BMW radio button at (89, 285) on #benzradio
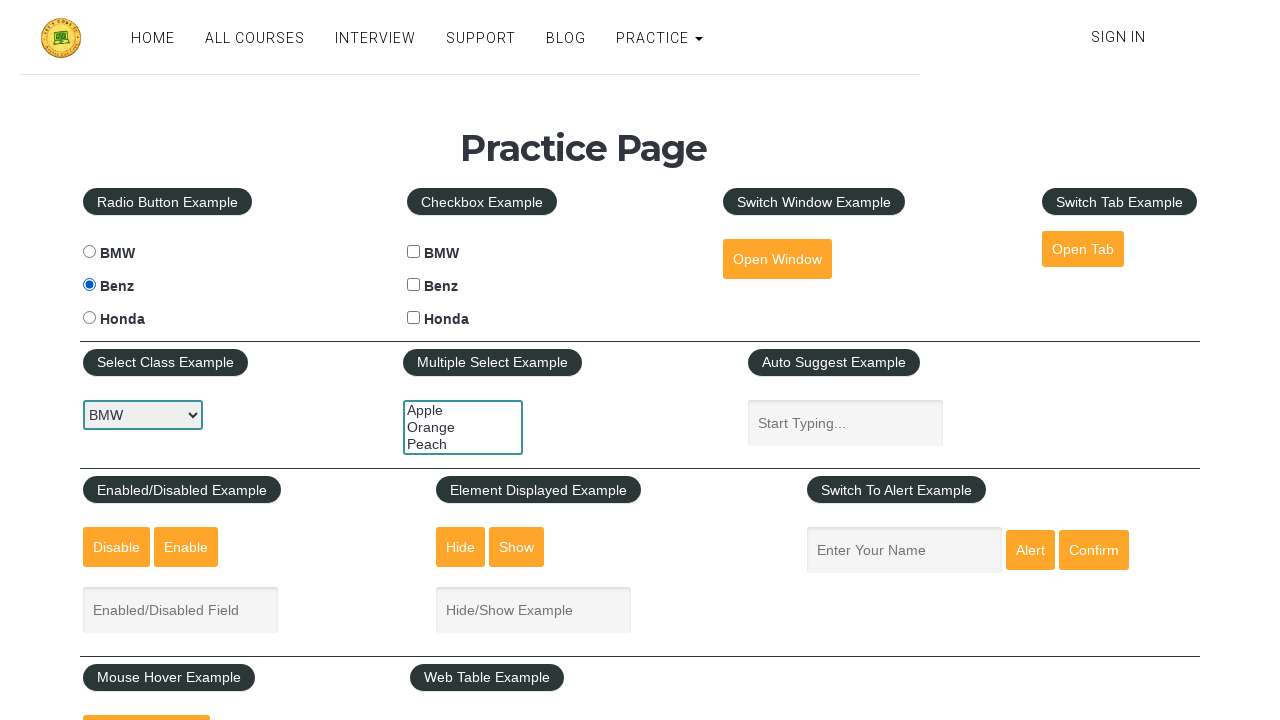

Clicked BMW checkbox at (414, 252) on #bmwcheck
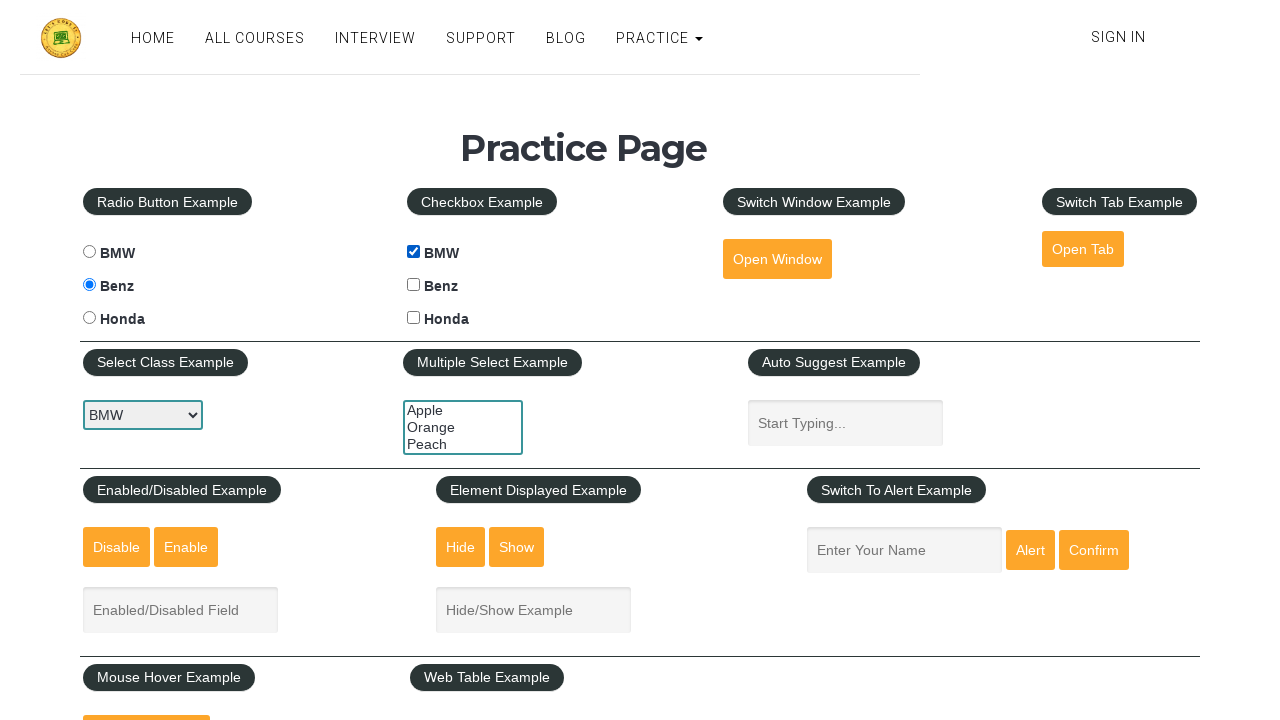

Clicked Benz checkbox at (414, 285) on #benzcheck
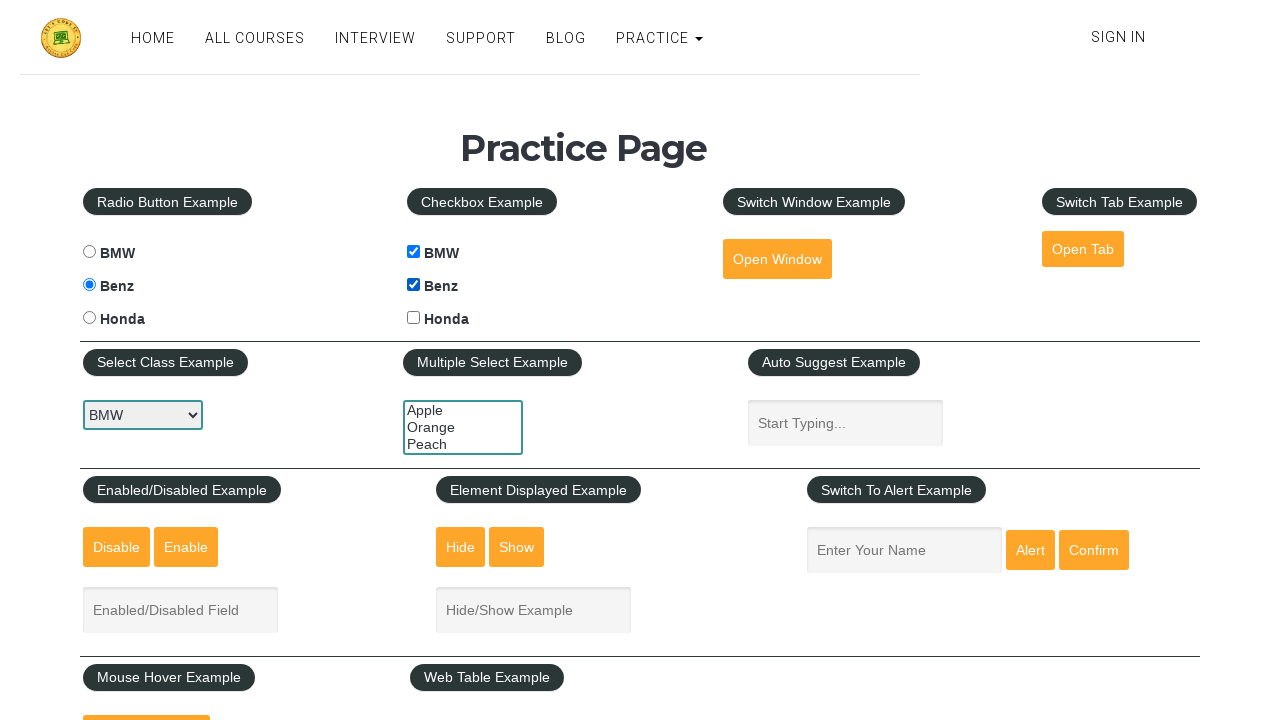

Verified BMW radio button selection status
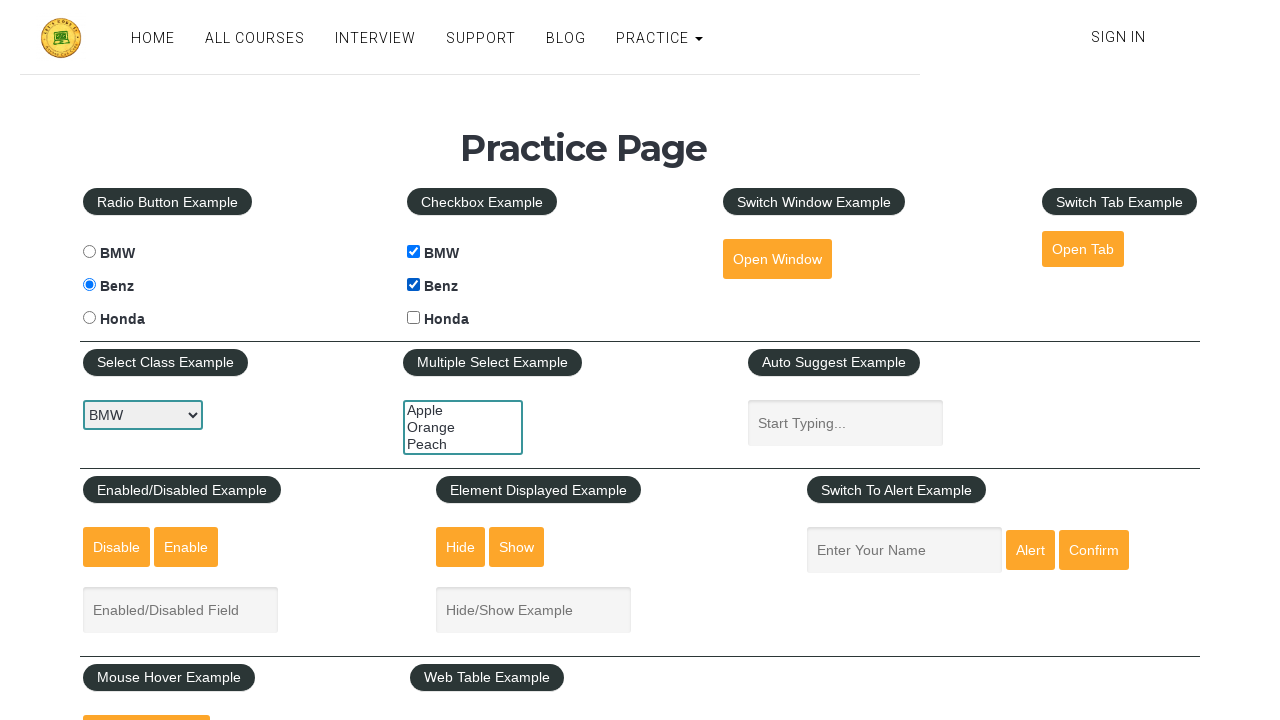

Verified Benz radio button selection status
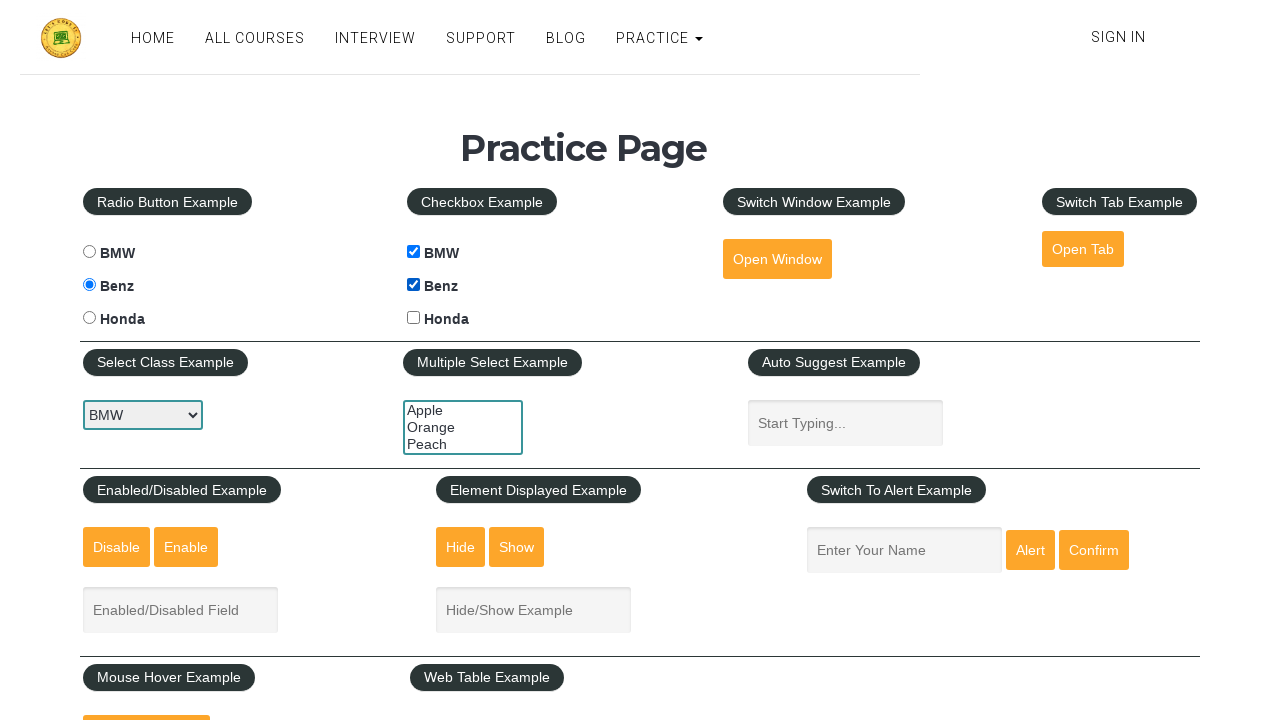

Verified BMW checkbox selection status
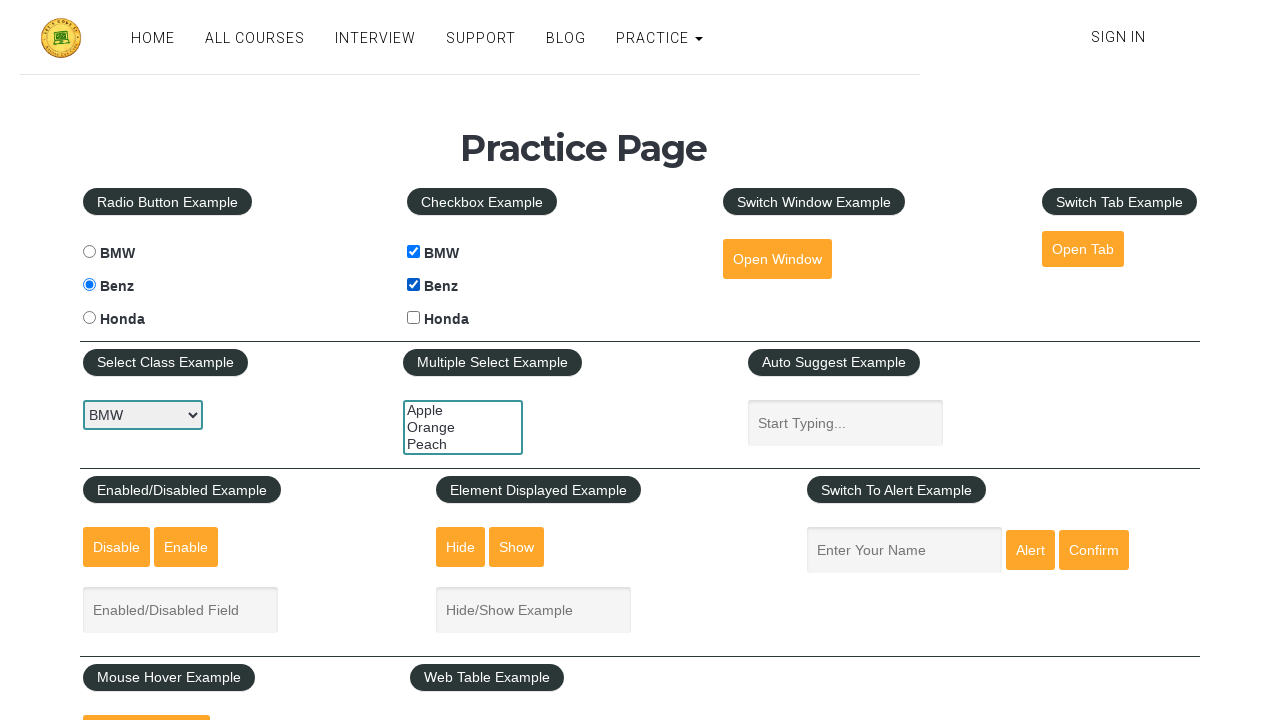

Verified Benz checkbox selection status
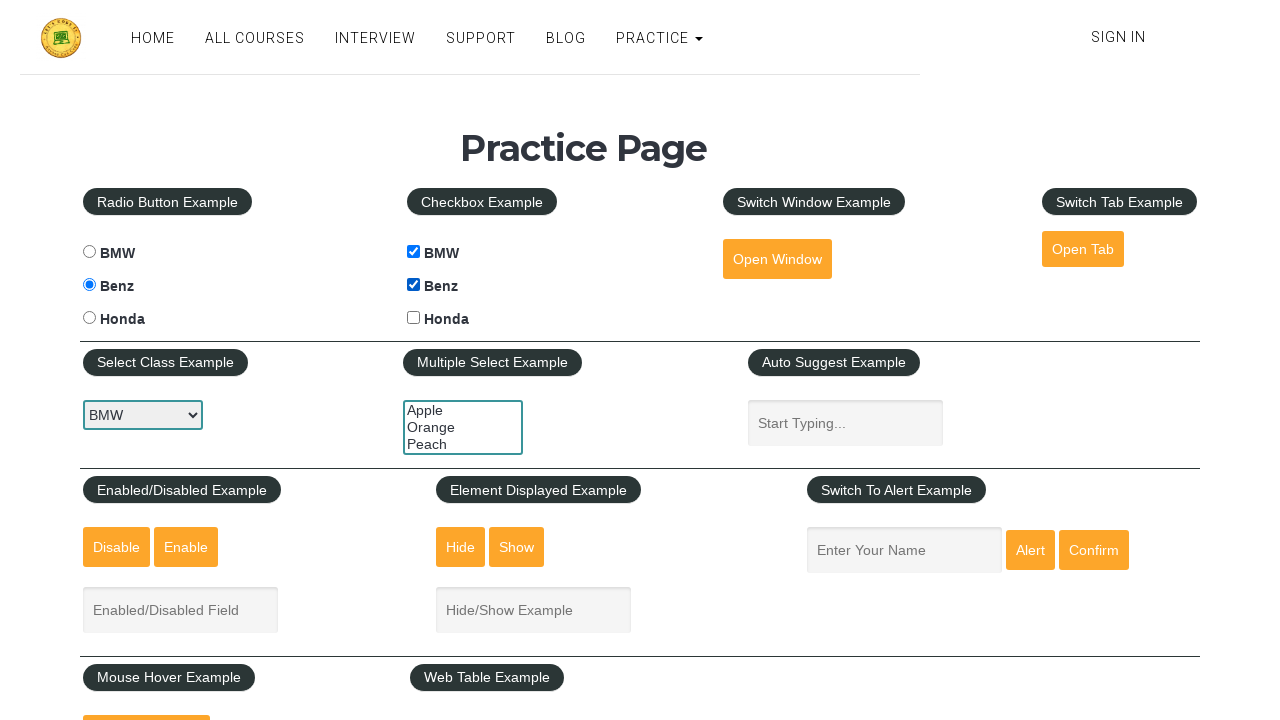

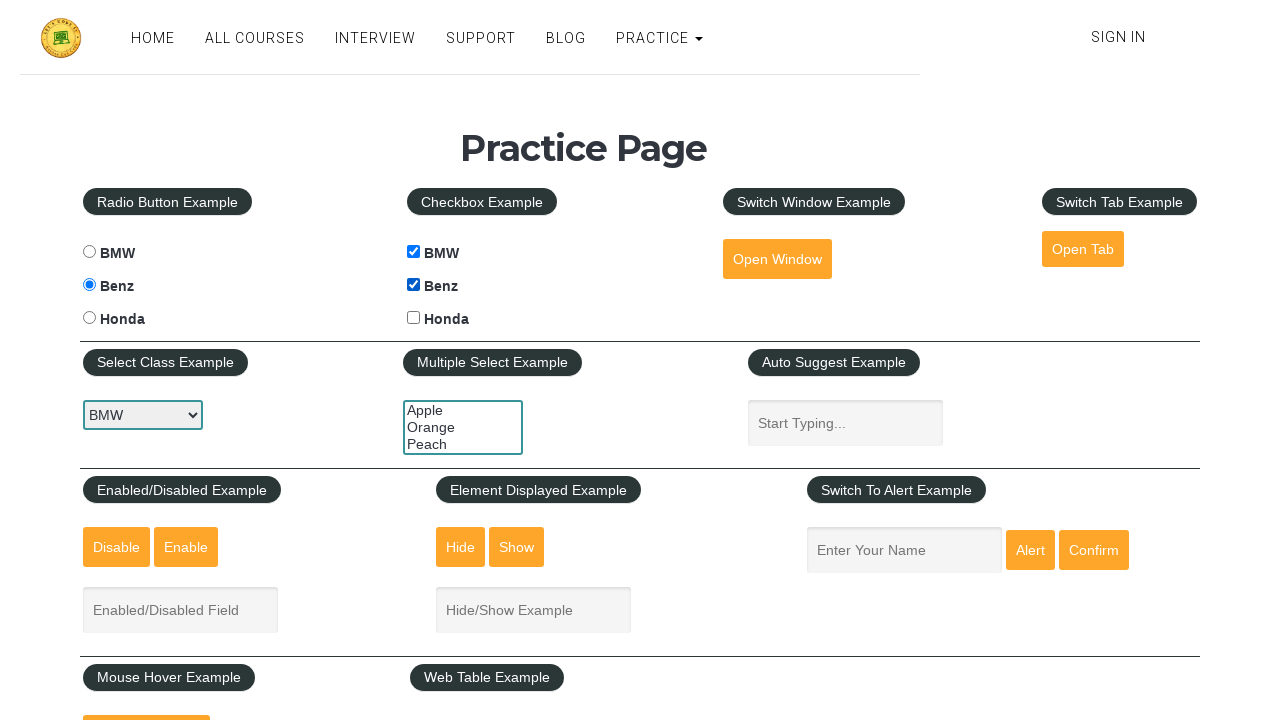